Tests that the parking lot dropdown can be selected and verifies its name attribute

Starting URL: http://www.shino.de/parkcalc/

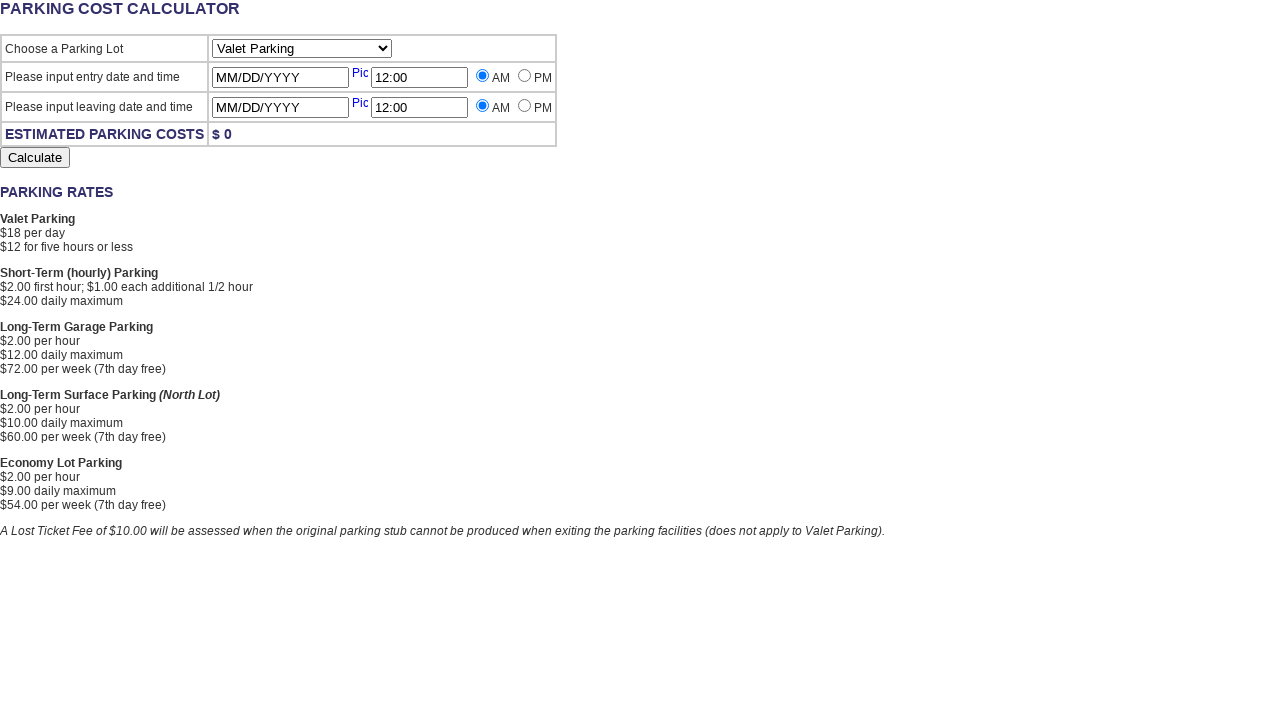

Selected 'Short' option from parking lot dropdown on #ParkingLot
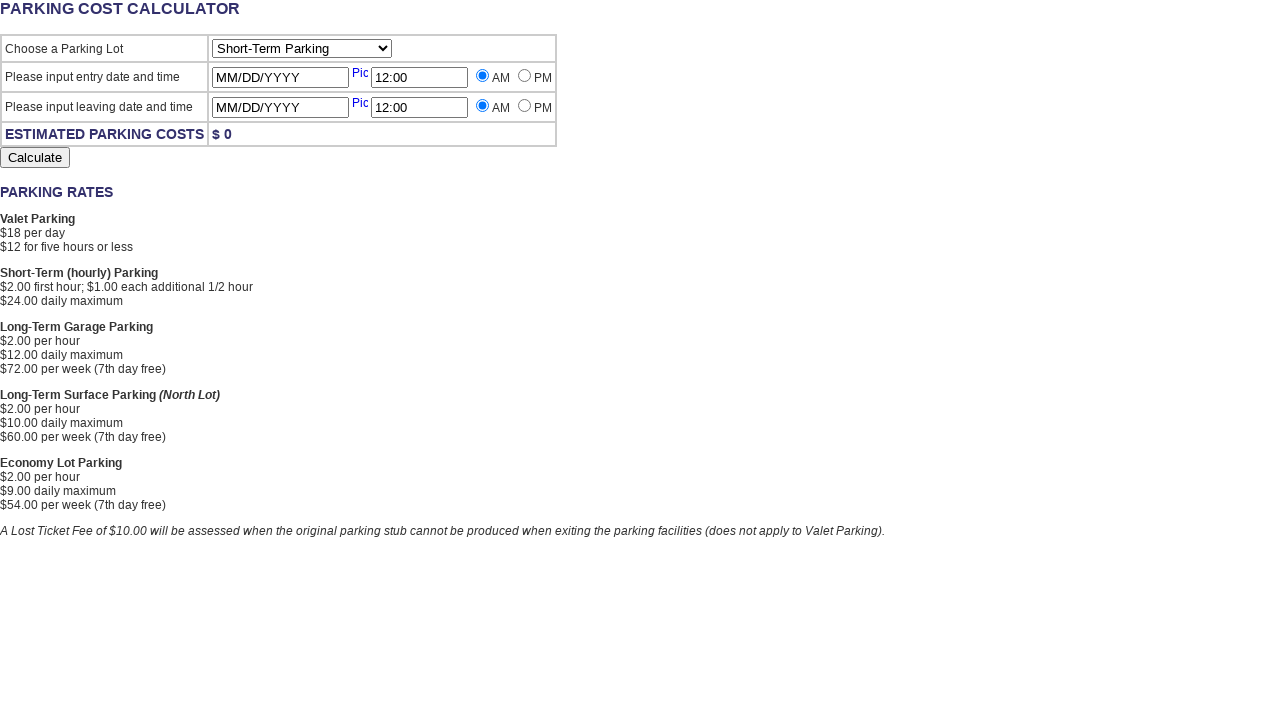

Located parking lot dropdown element
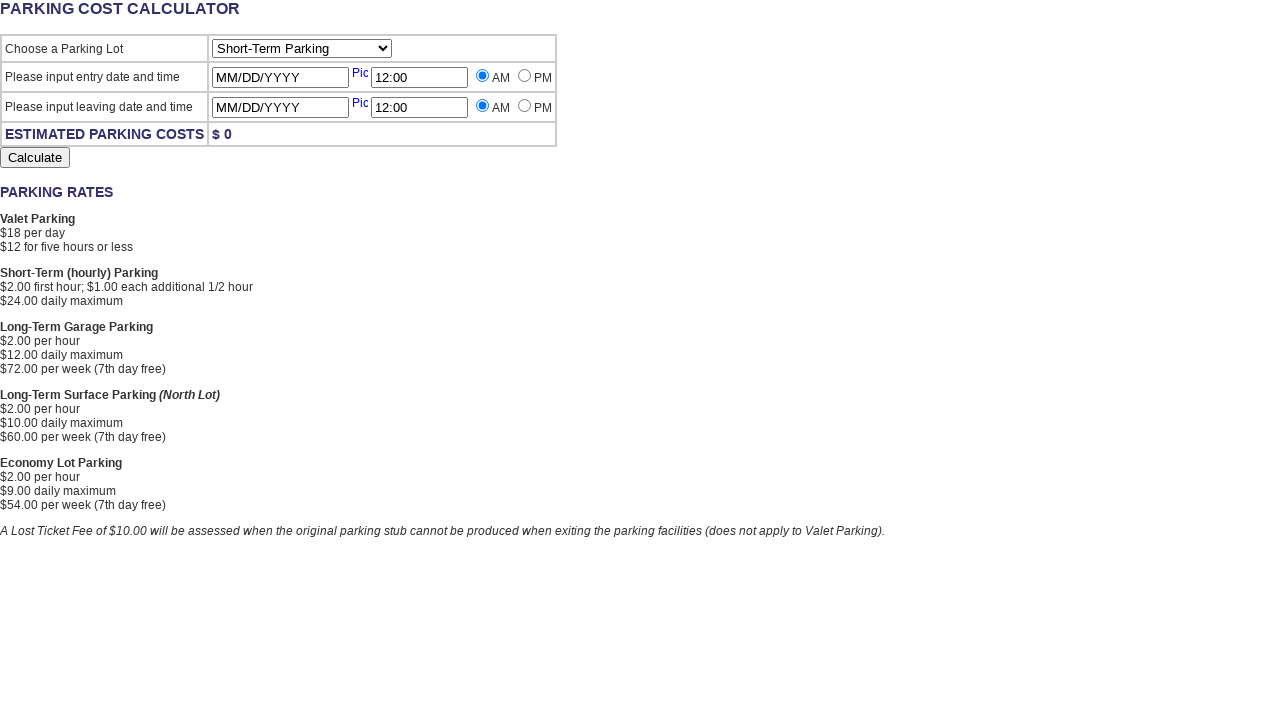

Verified dropdown name attribute equals 'ParkingLot'
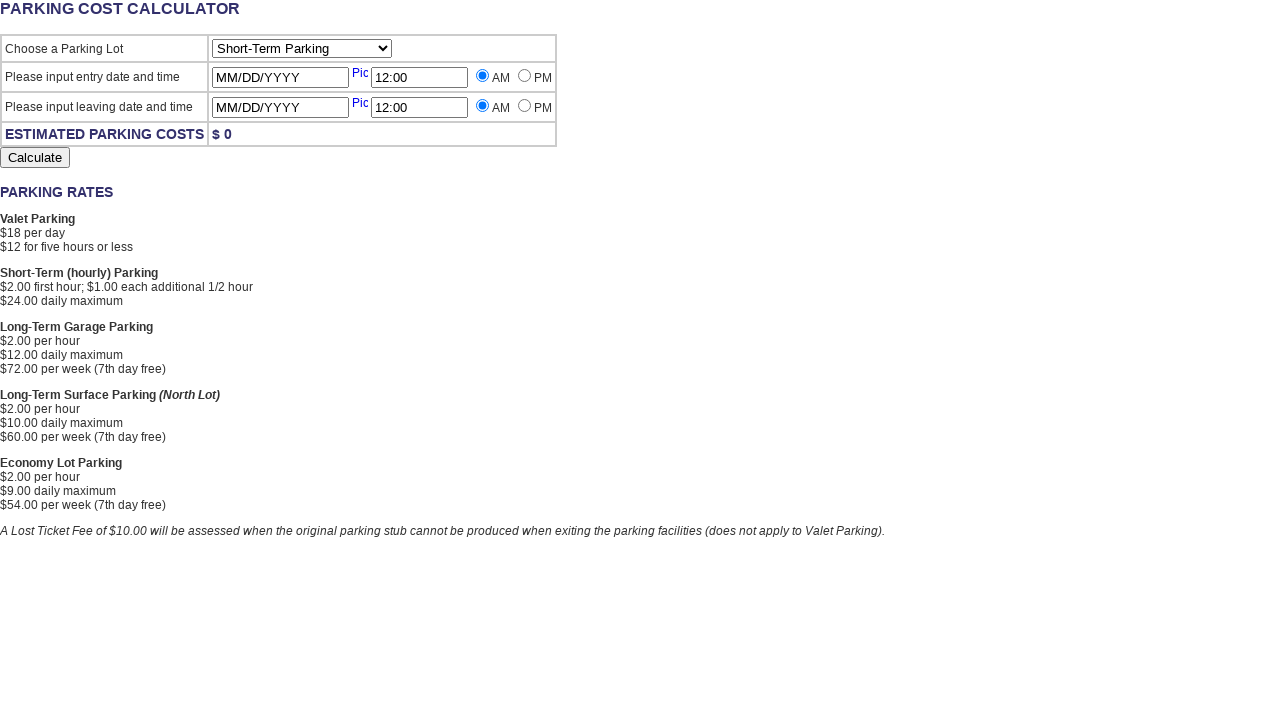

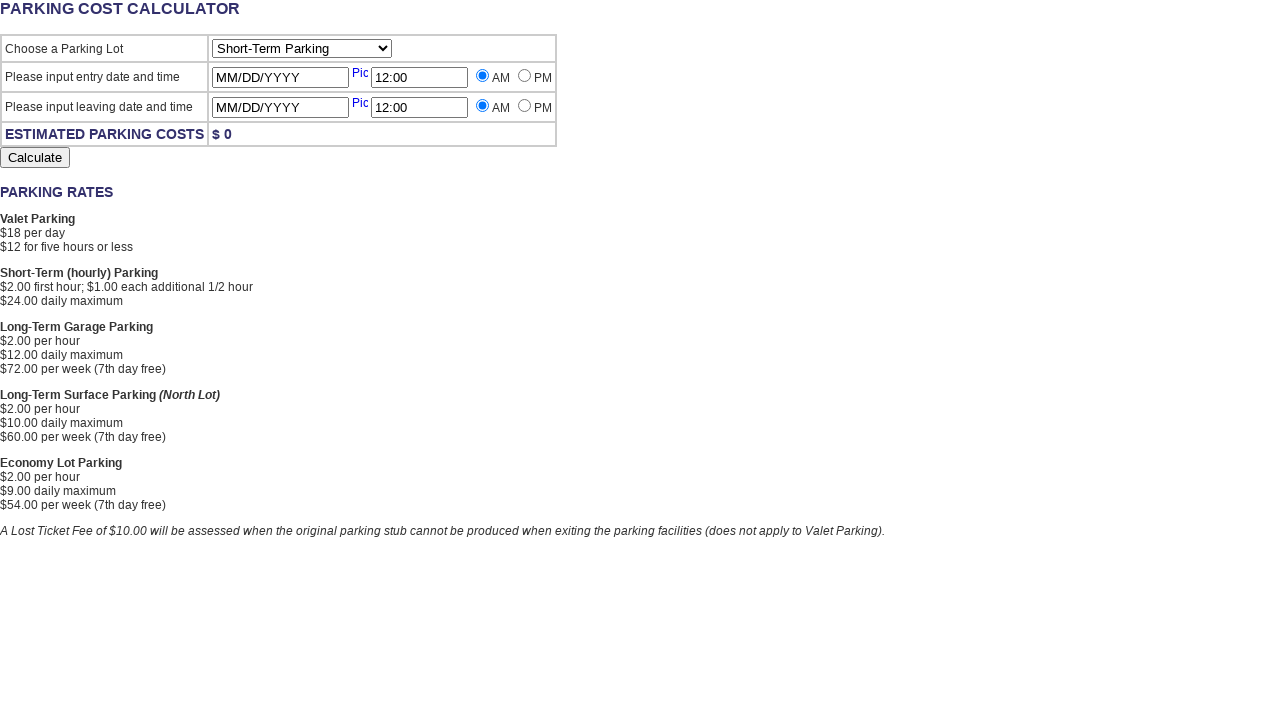